Navigates to SpiceJet website to test page loading with notification and geolocation permissions blocked

Starting URL: https://www.spicejet.com/

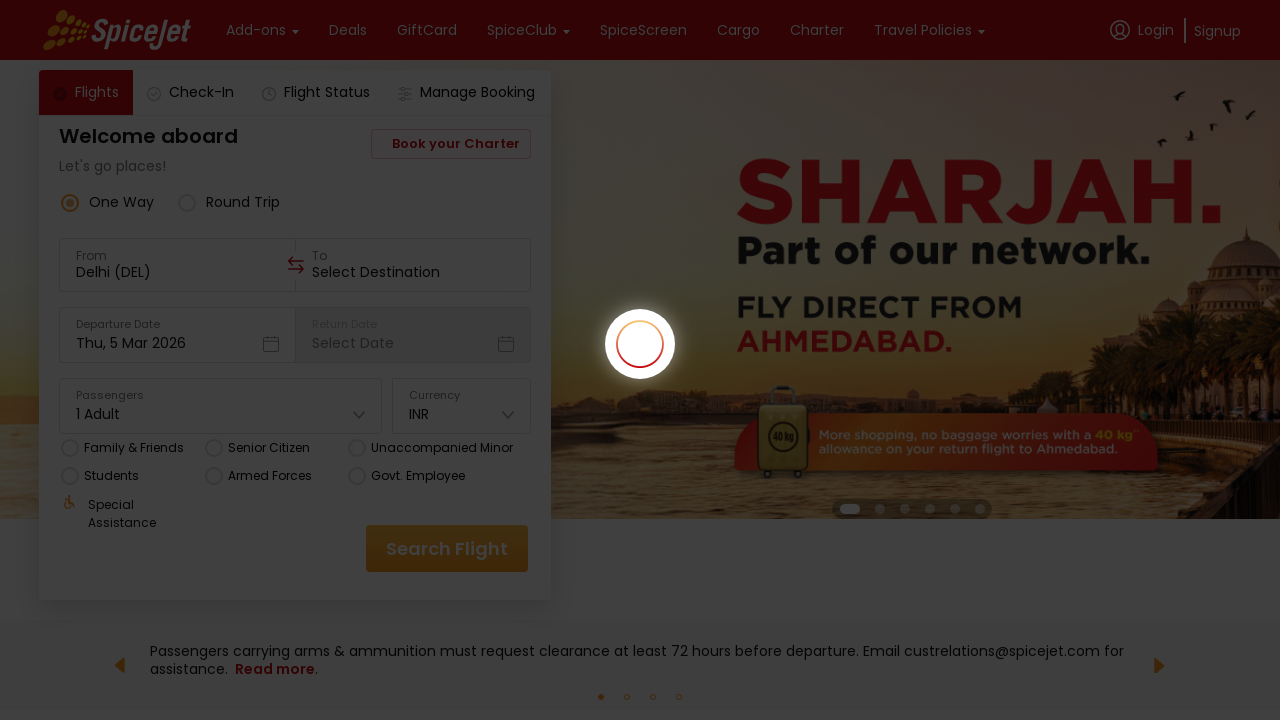

Navigated to SpiceJet website with notification and geolocation permissions blocked
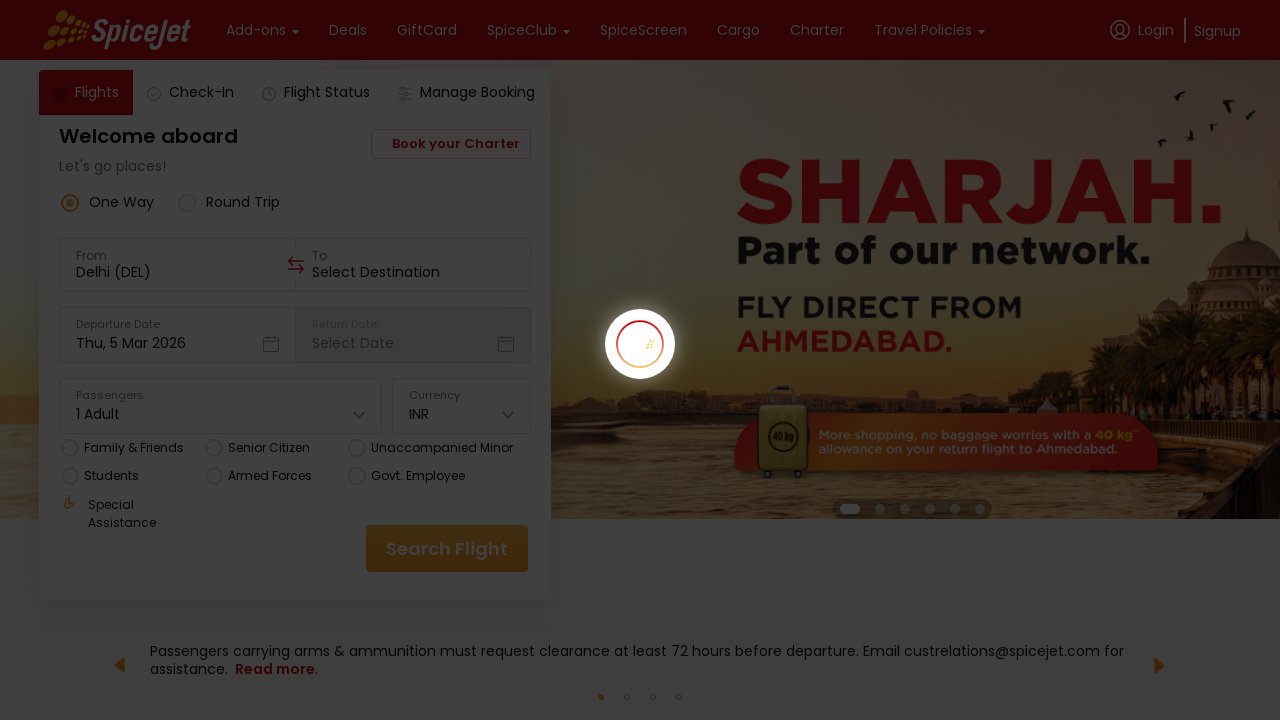

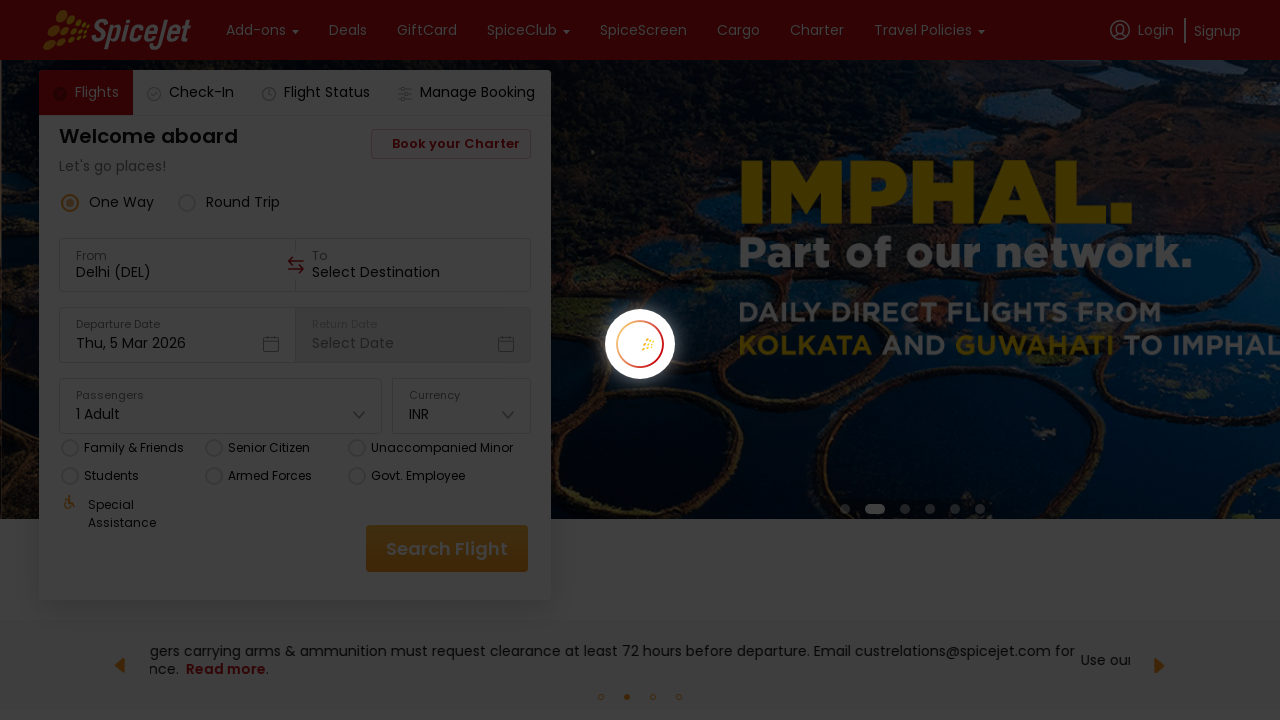